Tests closing a modal advertisement popup on the Heroku test site by waiting for it to appear and clicking the close button.

Starting URL: http://the-internet.herokuapp.com/entry_ad

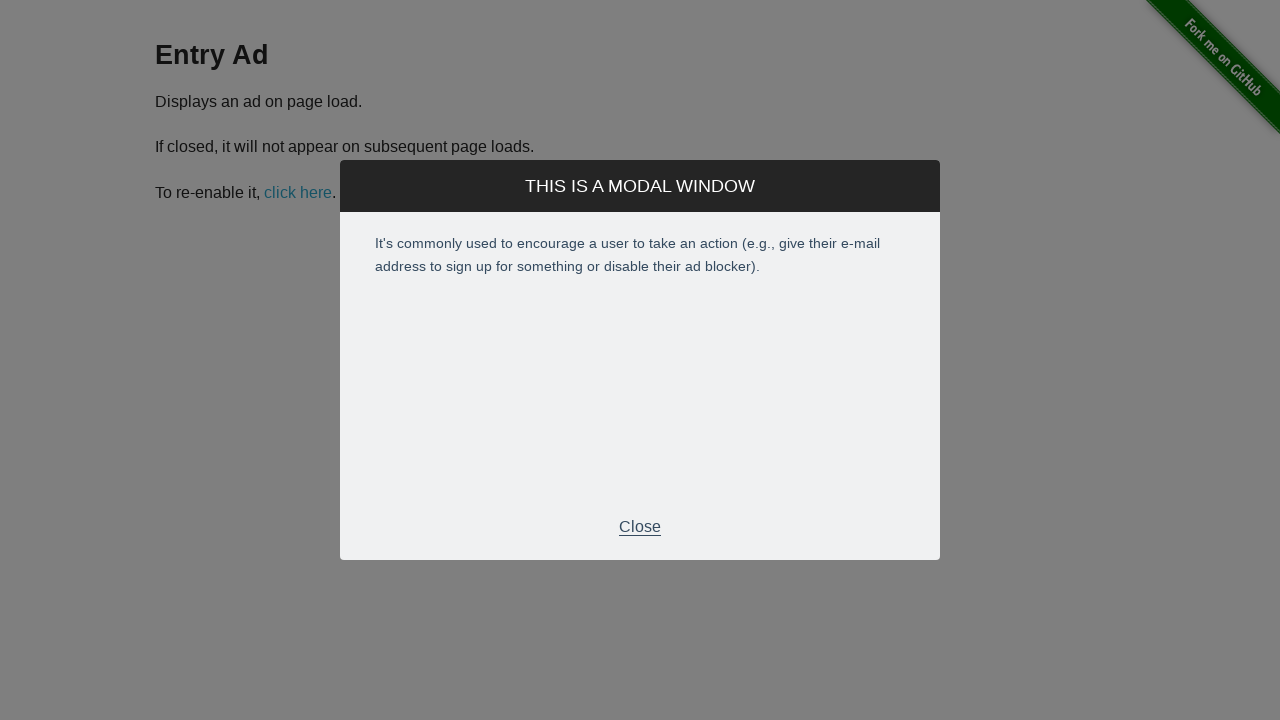

Modal advertisement popup appeared and close button is visible
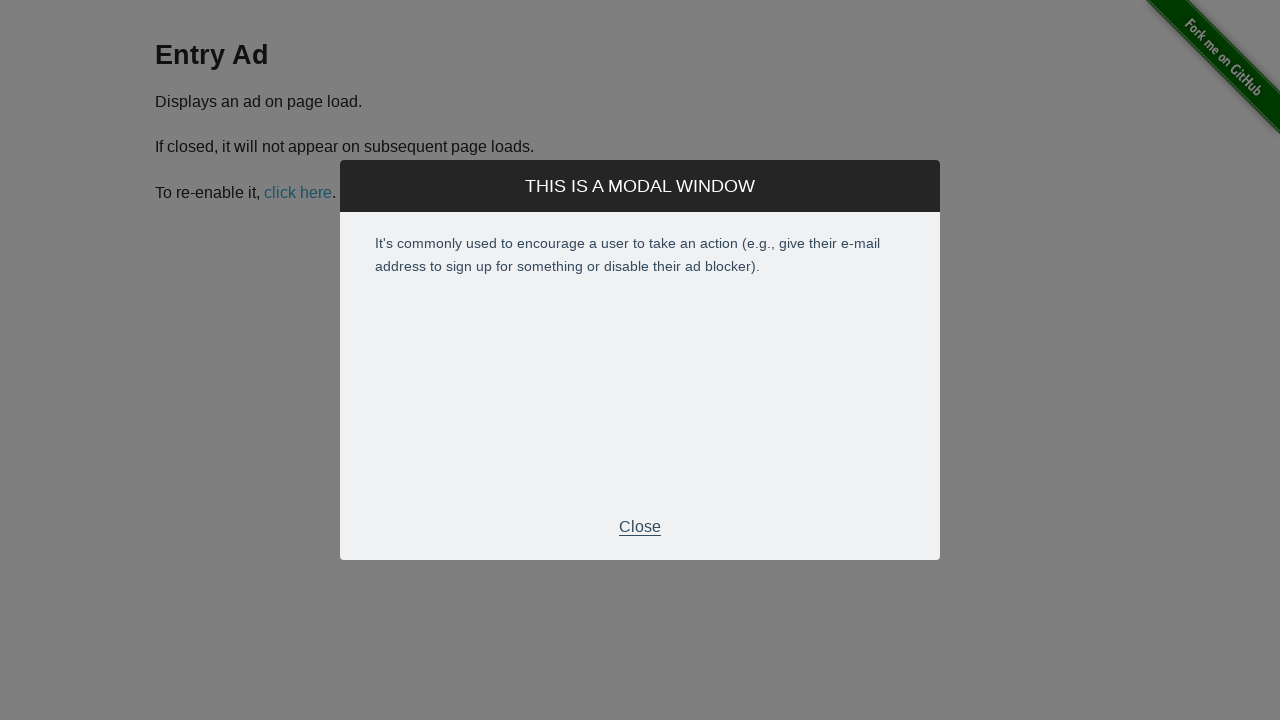

Clicked the close button in the modal footer at (640, 527) on div.modal-footer p
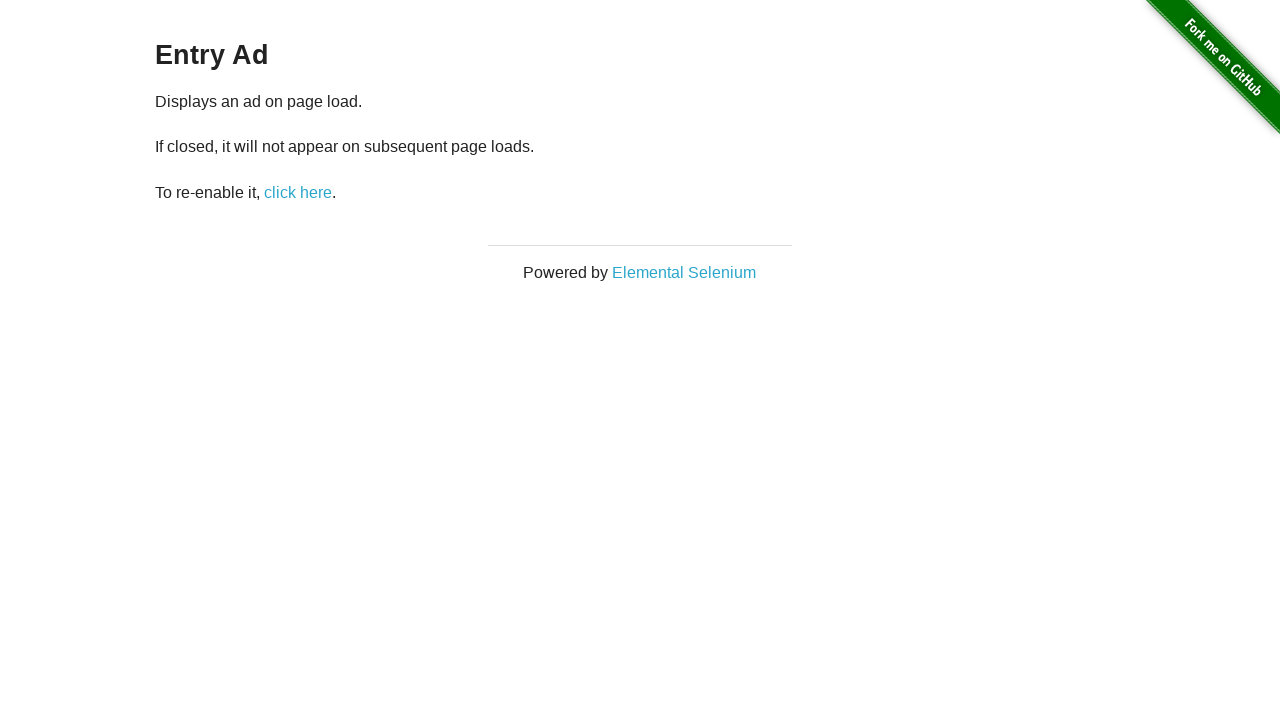

Modal advertisement popup successfully closed and disappeared
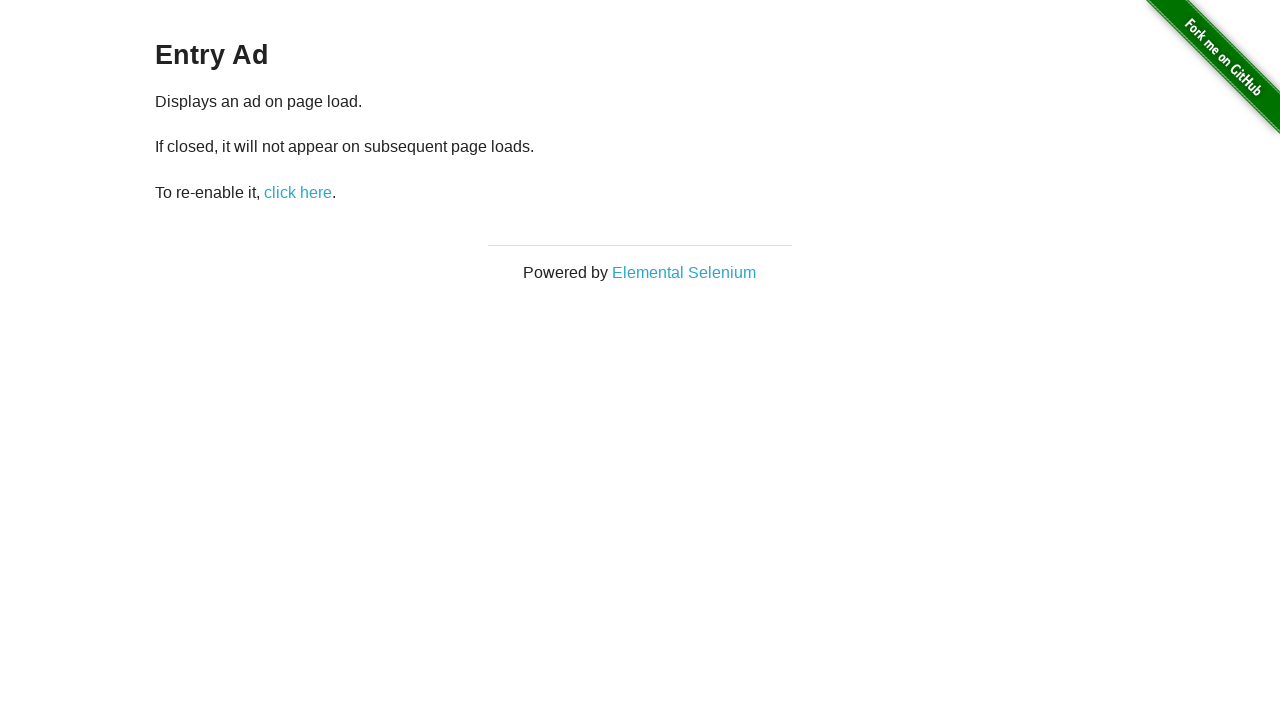

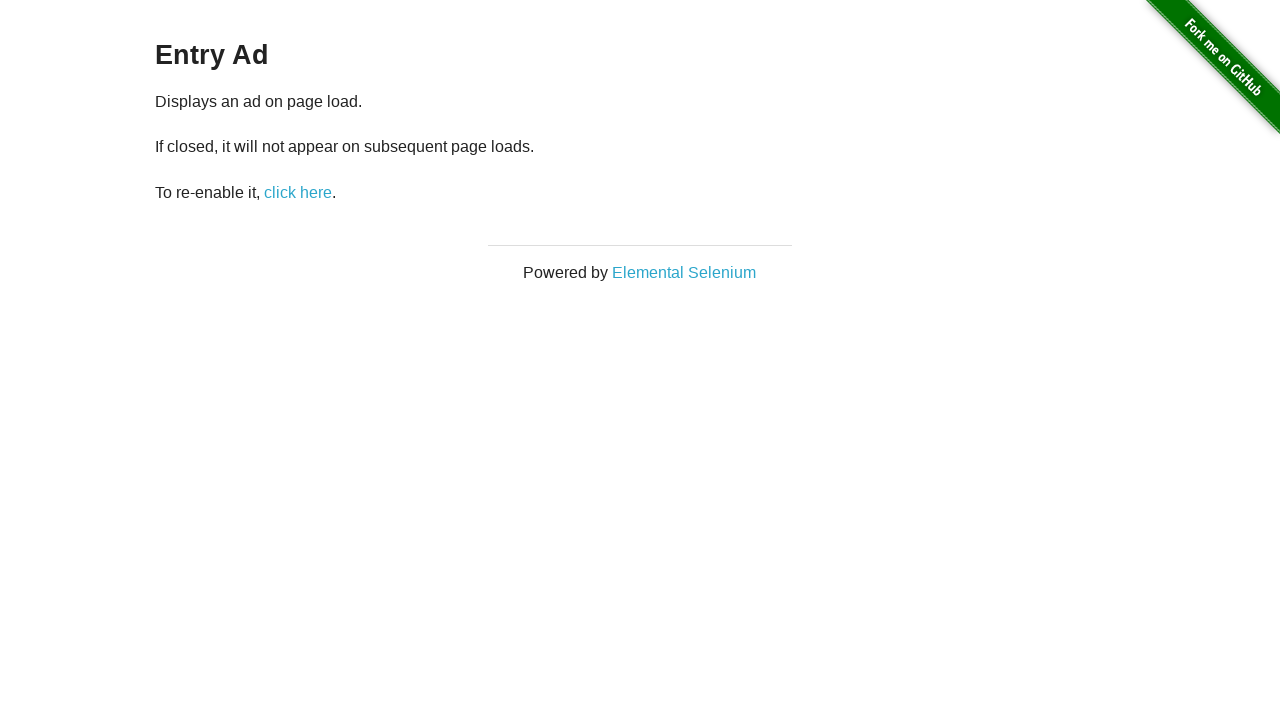